Navigates to the status codes page and clicks on the 301 status code link to view the page that returns a 301 response

Starting URL: http://the-internet.herokuapp.com/status_codes

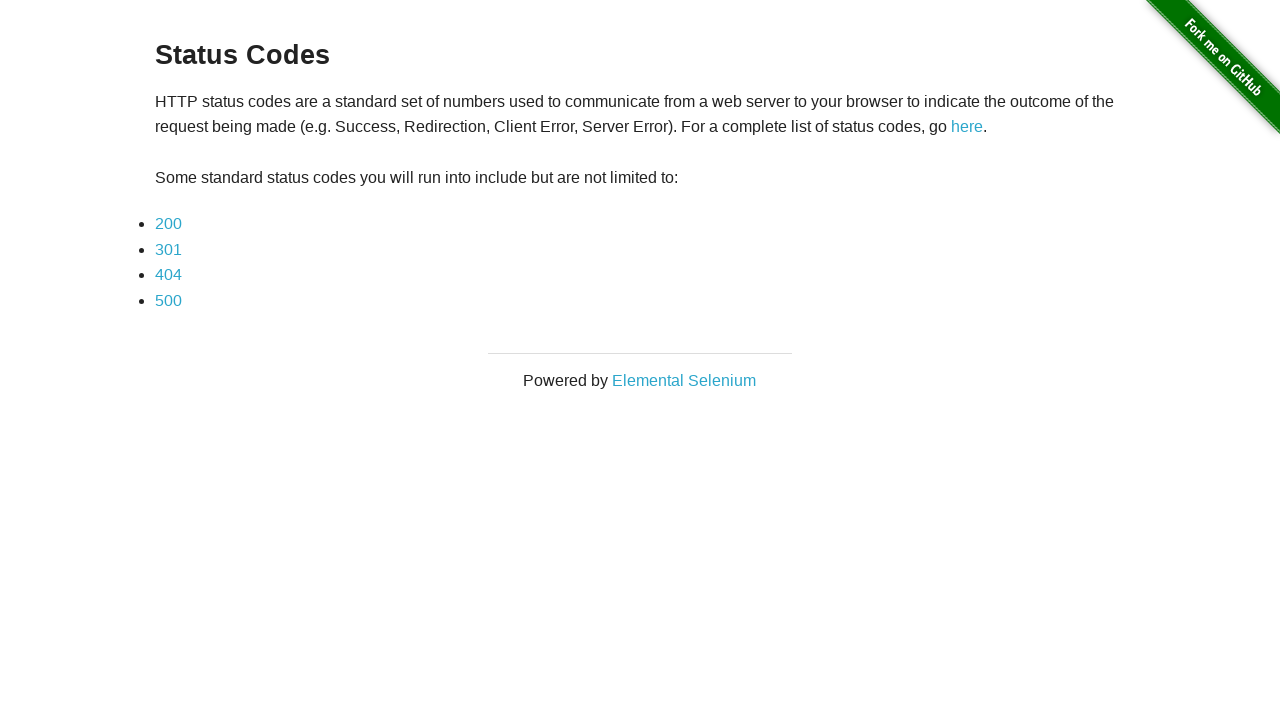

Clicked on the 301 status code link at (168, 249) on ul li a:text-is('301')
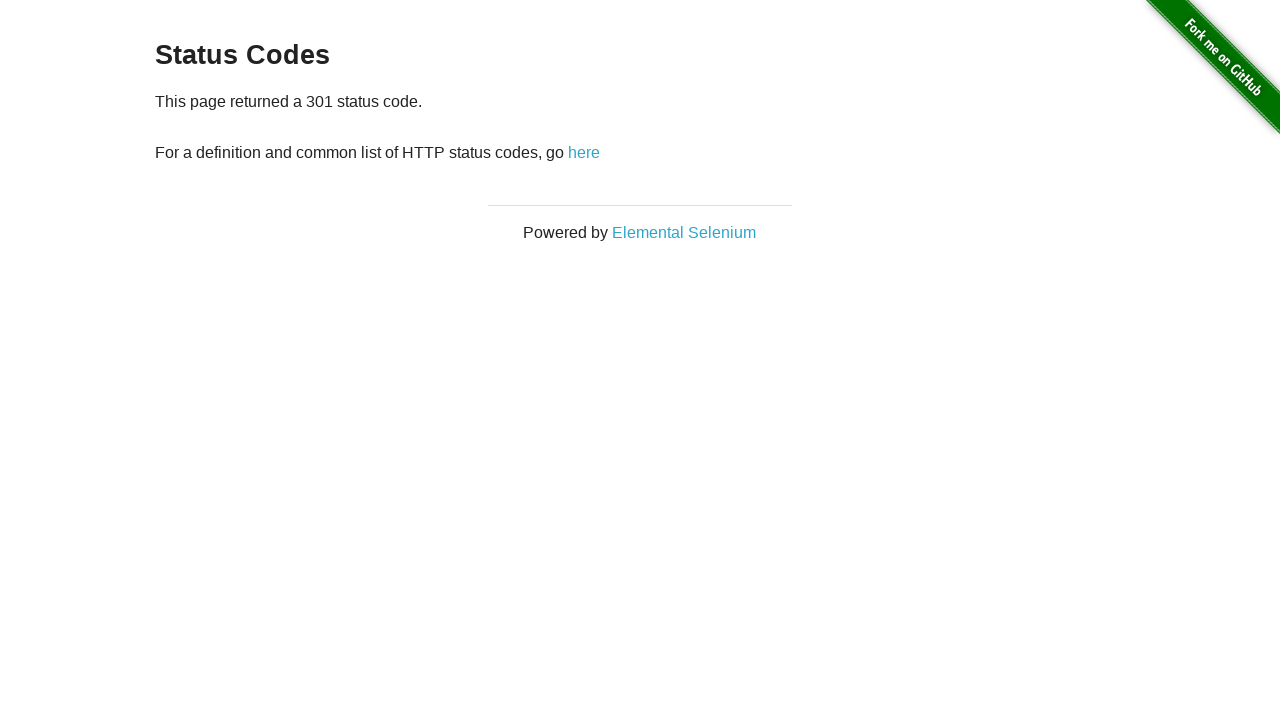

Status code 301 response page loaded
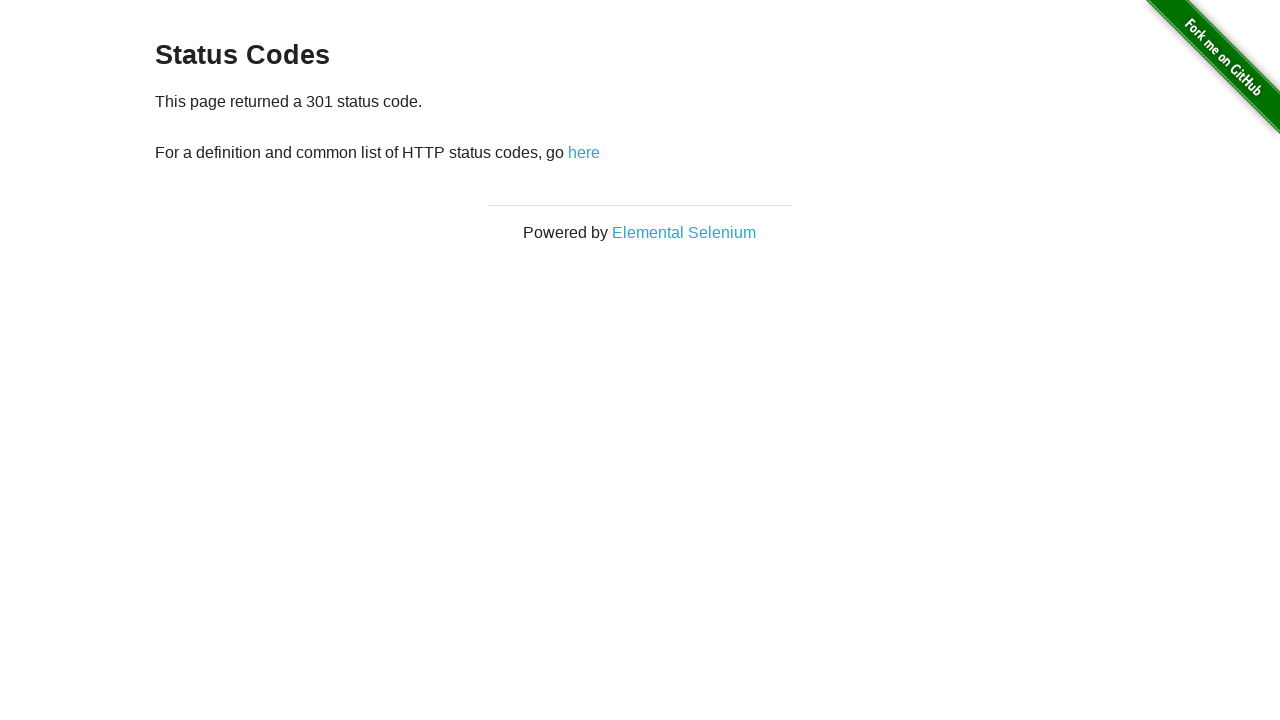

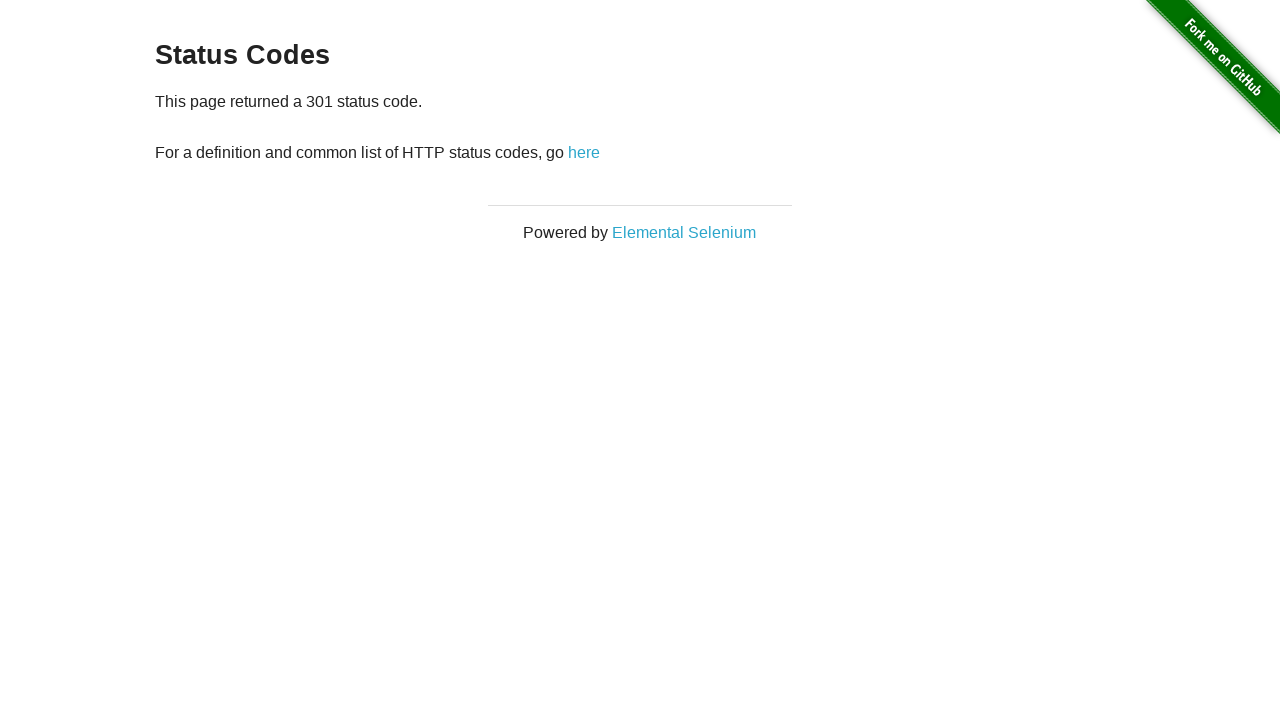